Tests checkbox functionality by clicking on a dropdown/list element and selecting a city option (Miami) from the available choices

Starting URL: https://www.leafground.com/checkbox.xhtml

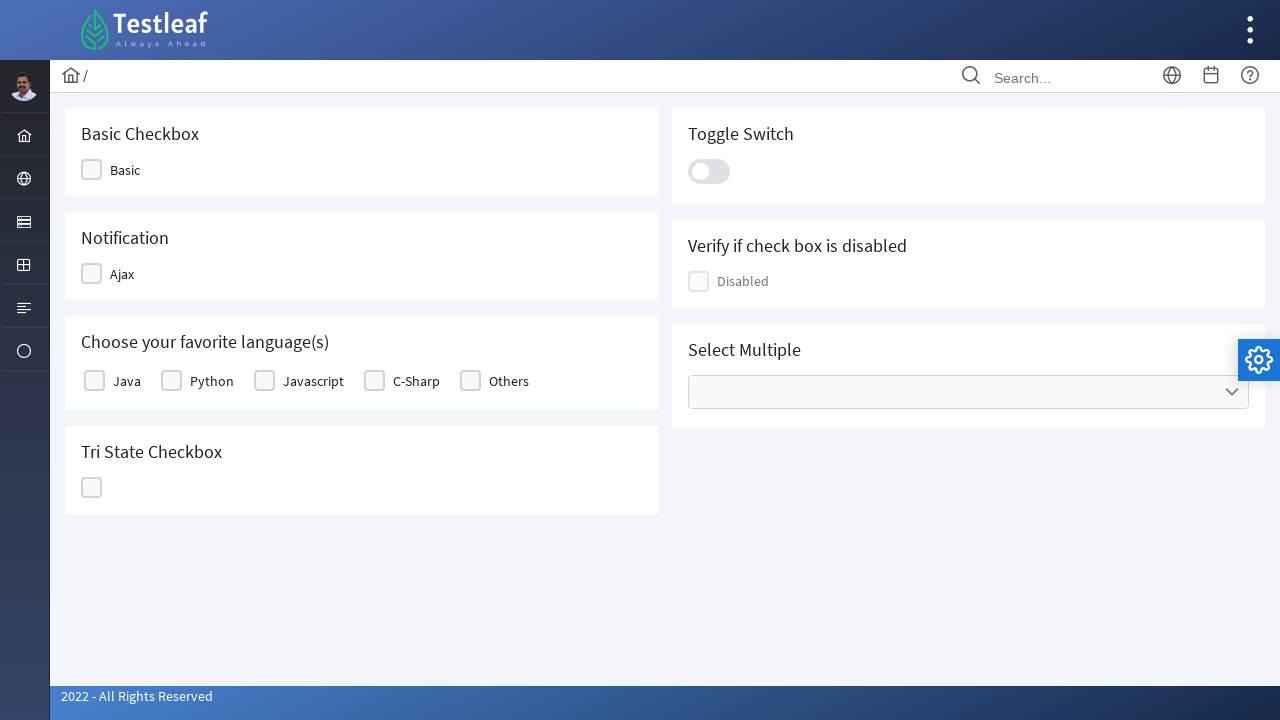

Clicked on the Cities dropdown/list element at (968, 392) on xpath=//ul[@data-label='Cities']
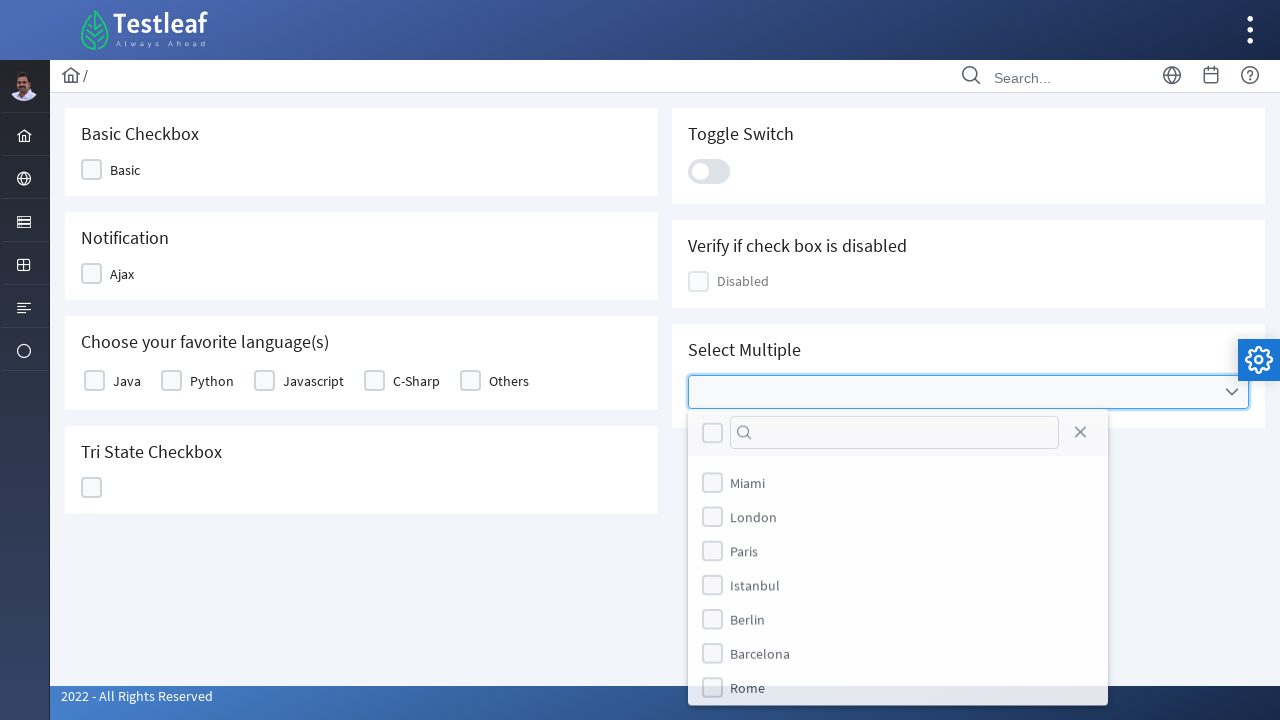

Selected Miami option from the cities list at (898, 484) on xpath=//li[@data-item-value='Miami']
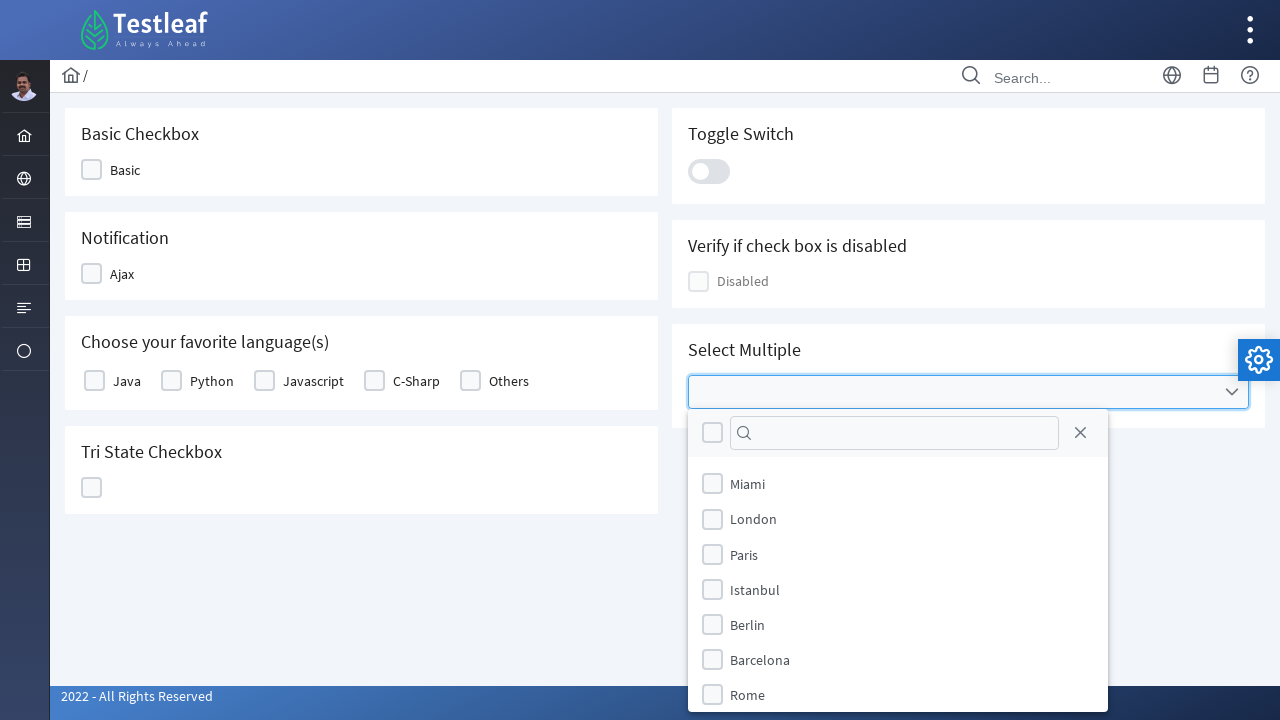

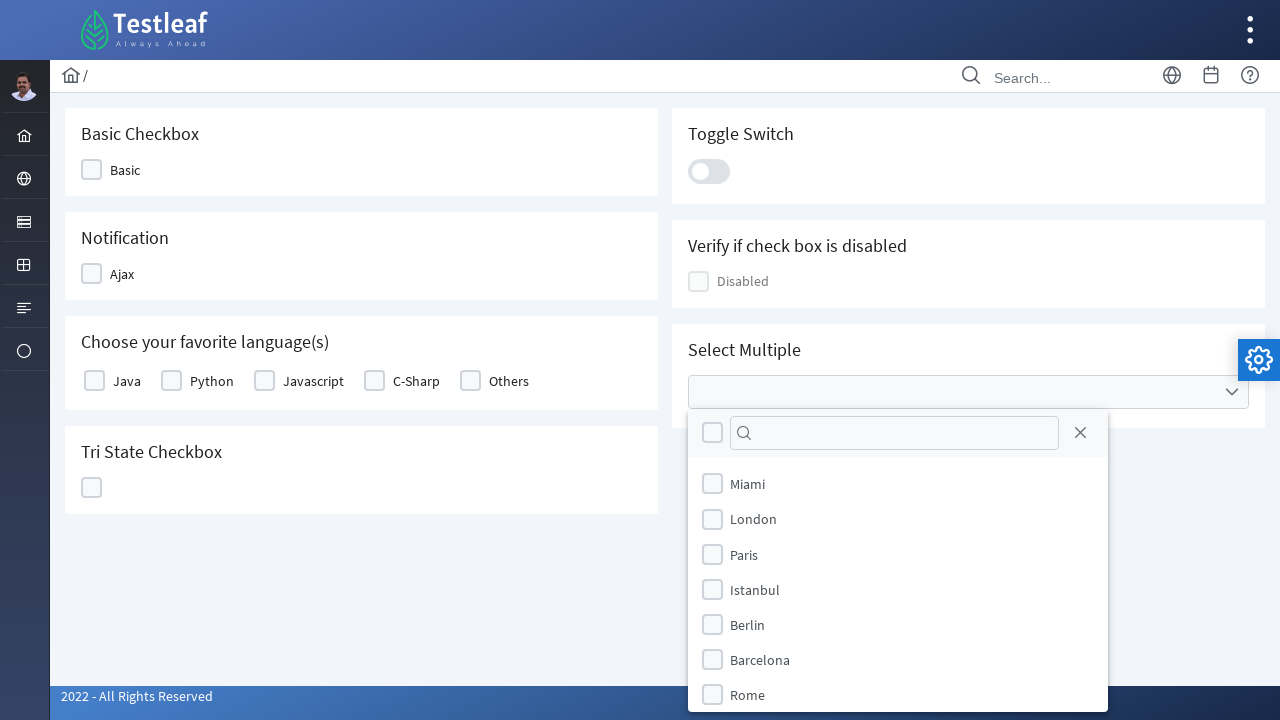